Tests adding a single product (Samsung Galaxy S6) to the shopping cart and verifies the alert message confirms the product was added

Starting URL: https://www.demoblaze.com/

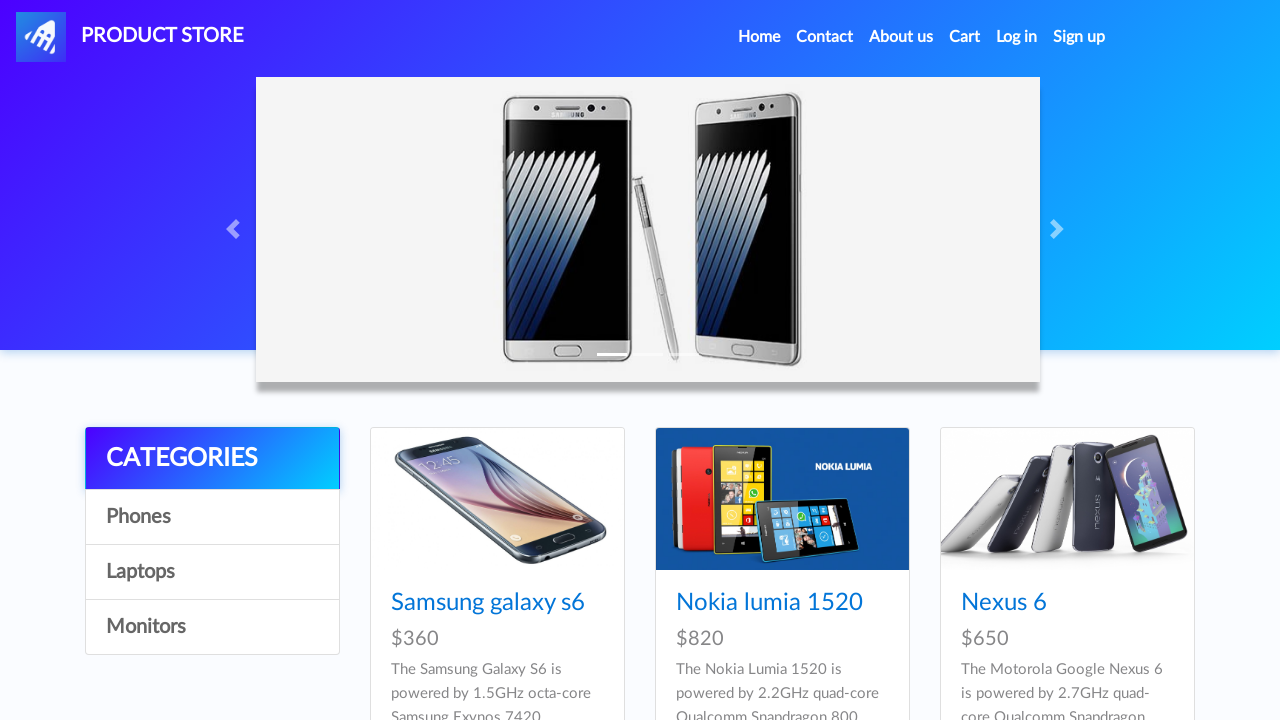

Clicked on Samsung Galaxy S6 product at (488, 603) on a:has-text('Samsung galaxy s6')
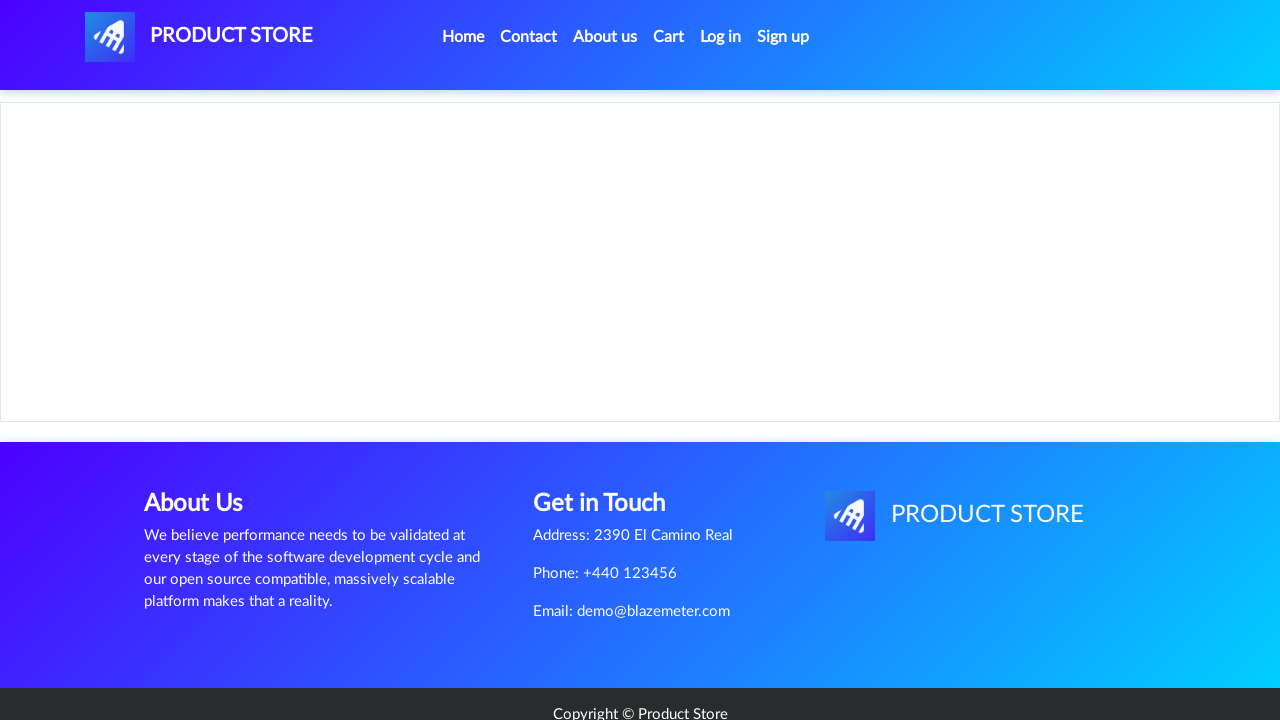

Product page loaded with product name visible
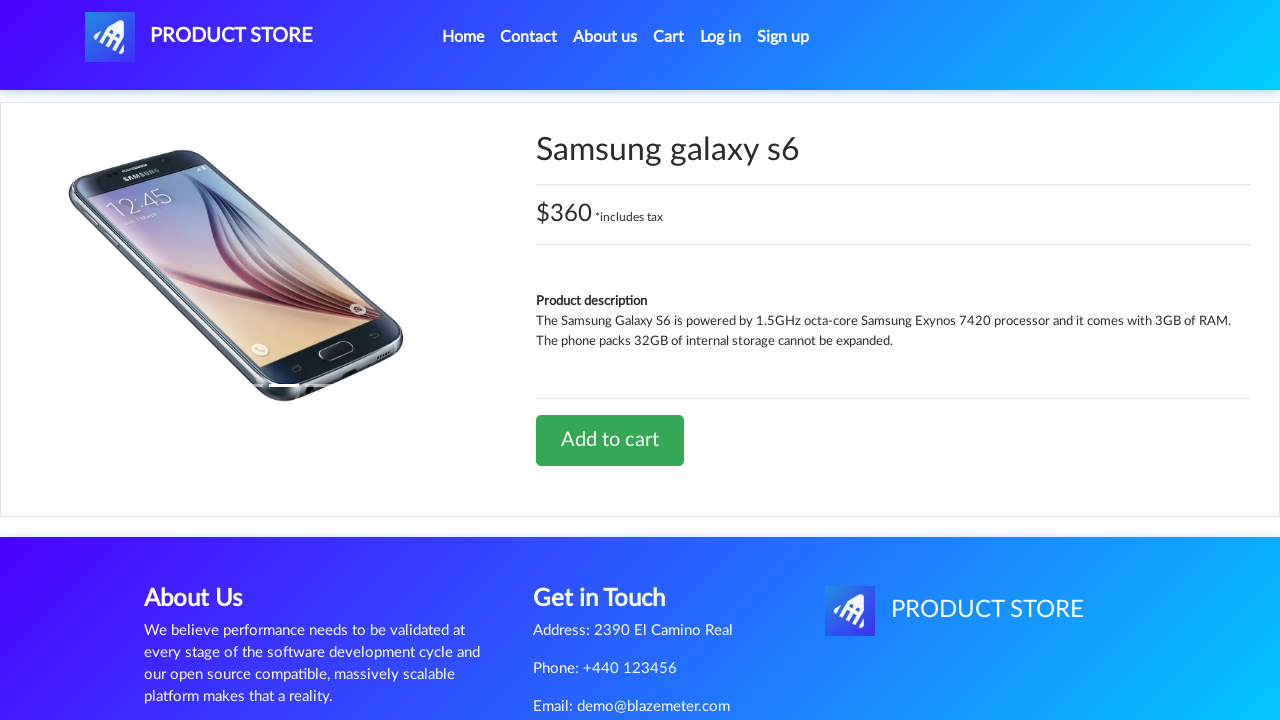

Set up dialog handler to accept alerts
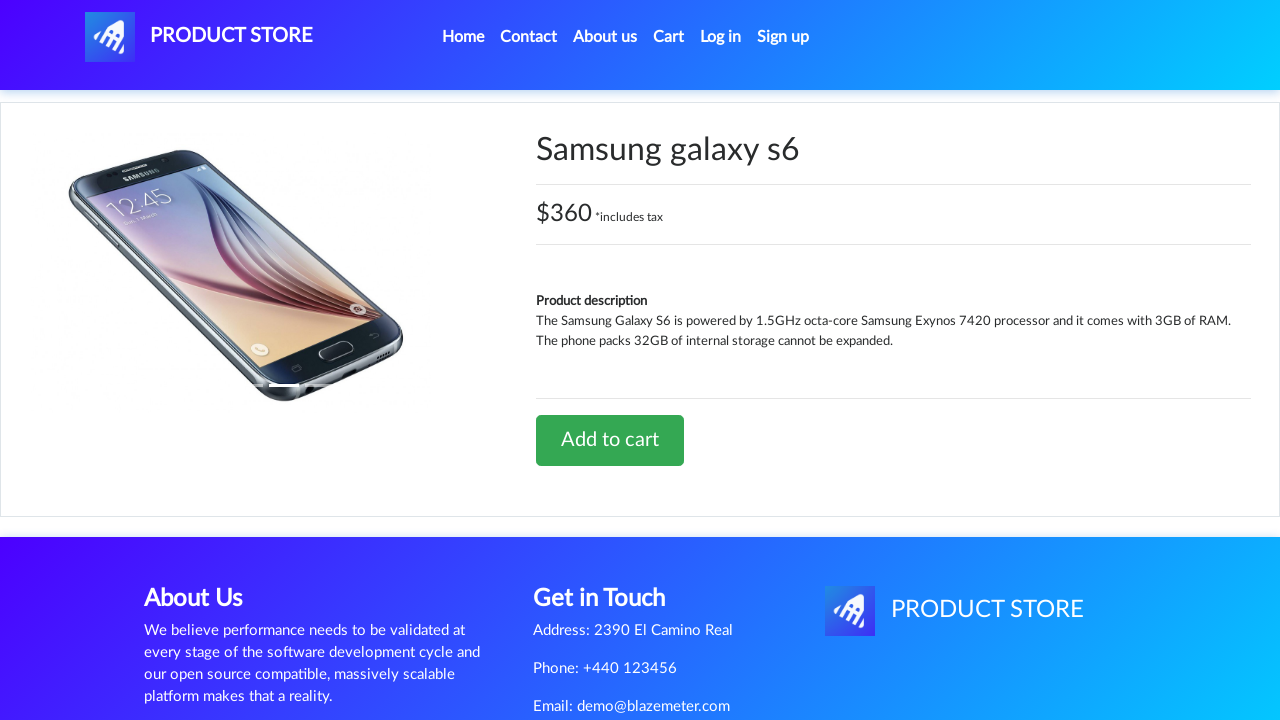

Clicked 'Add to cart' button for Samsung Galaxy S6 at (610, 440) on a:has-text('Add to cart')
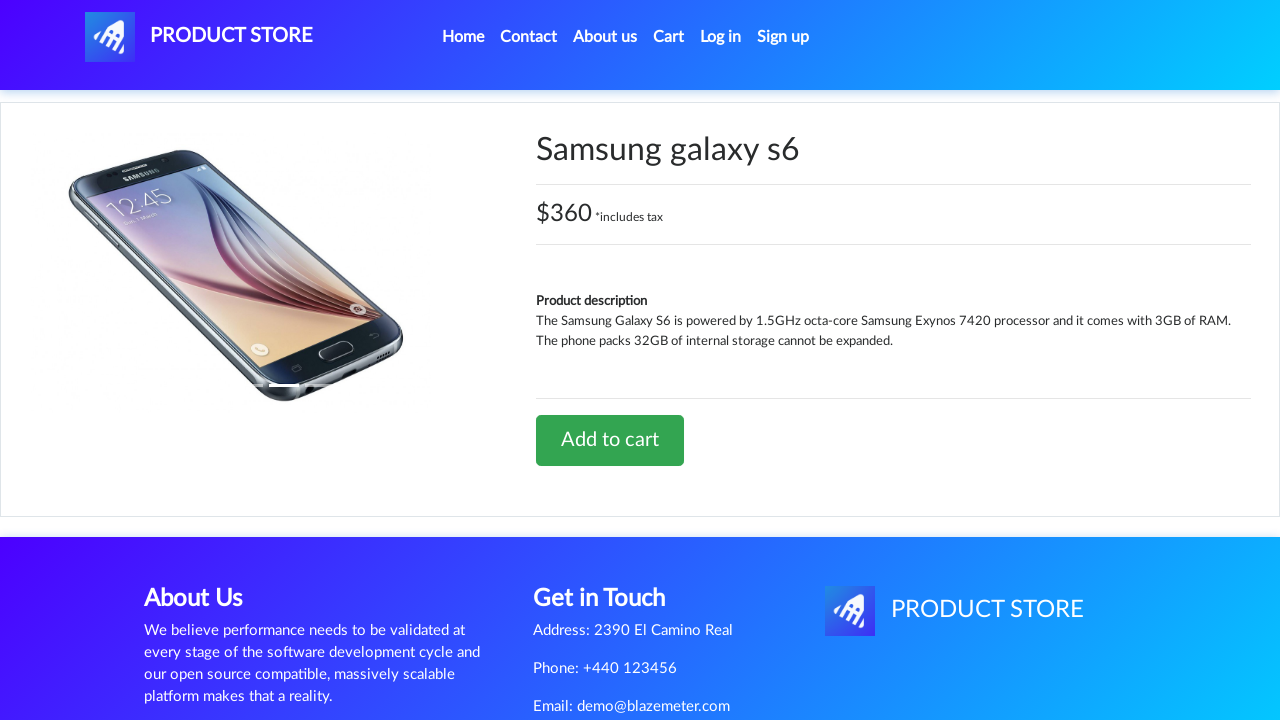

Alert confirmation received - product added to cart
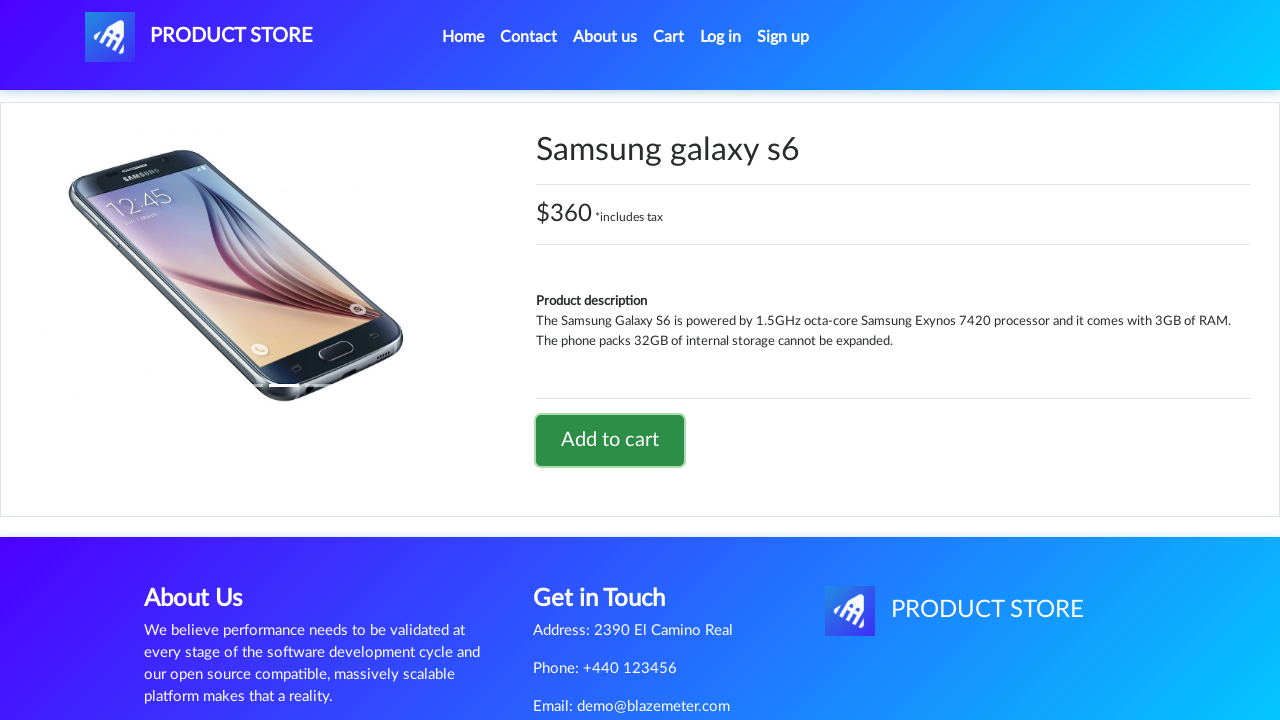

Clicked 'Home' to return to main page at (463, 37) on a:has-text('Home')
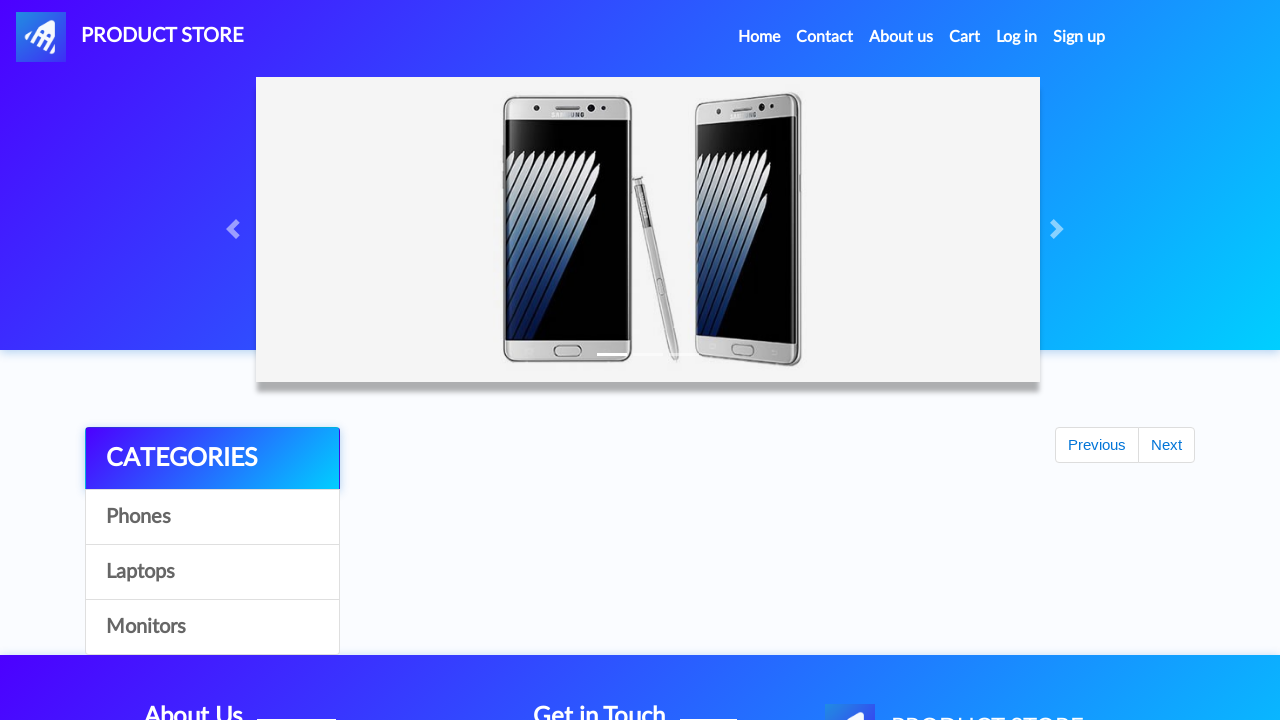

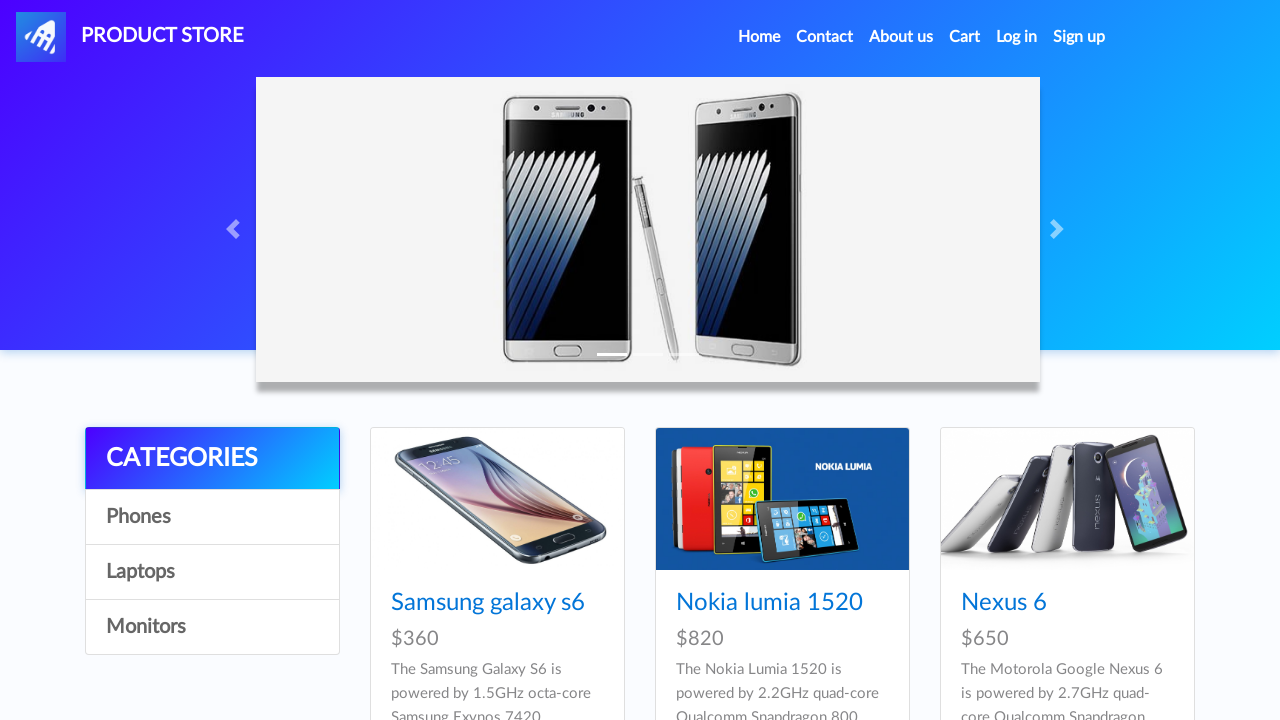